Navigates to the news page by clicking the first menu item

Starting URL: https://pokerground.com/

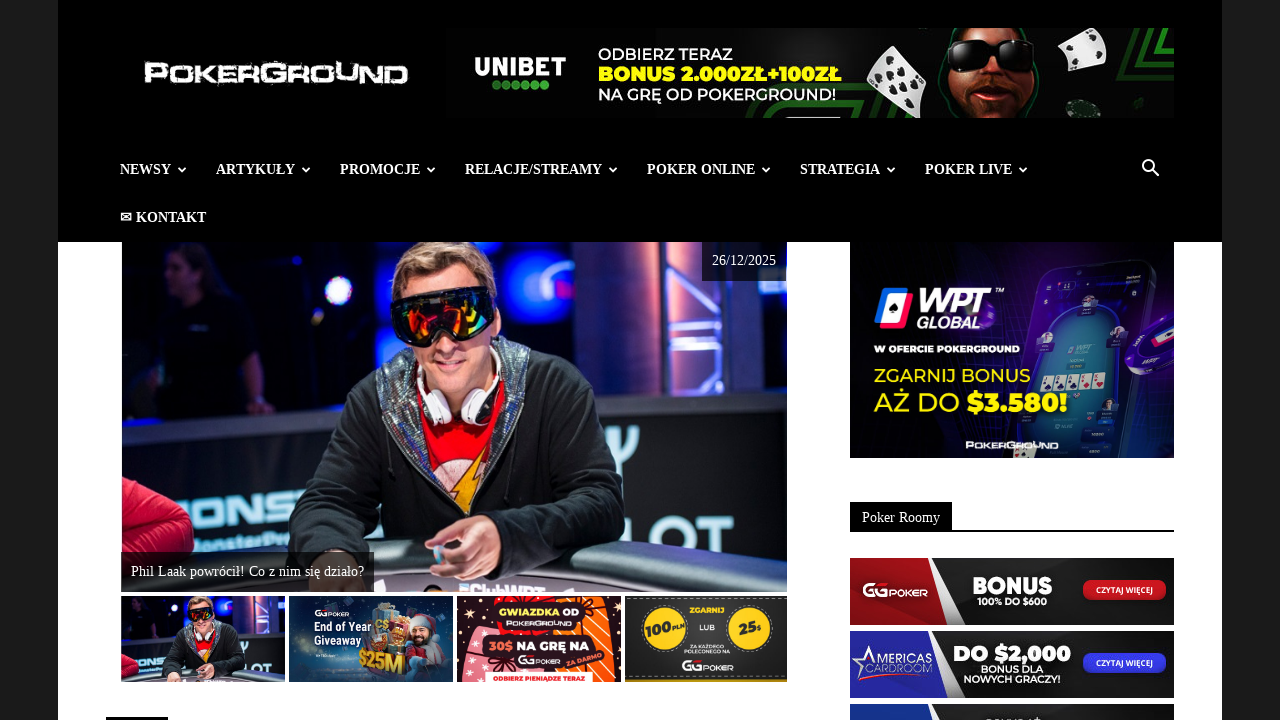

Navigated to https://pokerground.com/
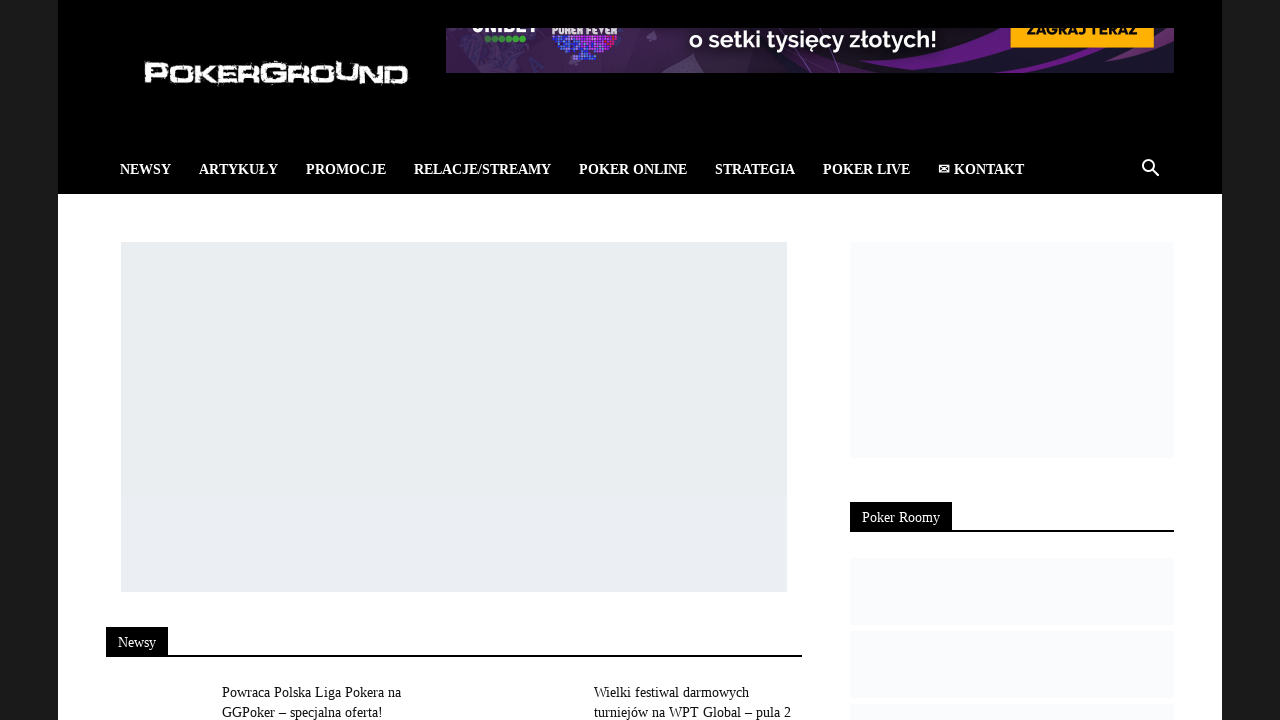

Clicked the first menu item to navigate to the news page at (146, 170) on li.td-menu-item:nth-child(1) > a:nth-child(1)
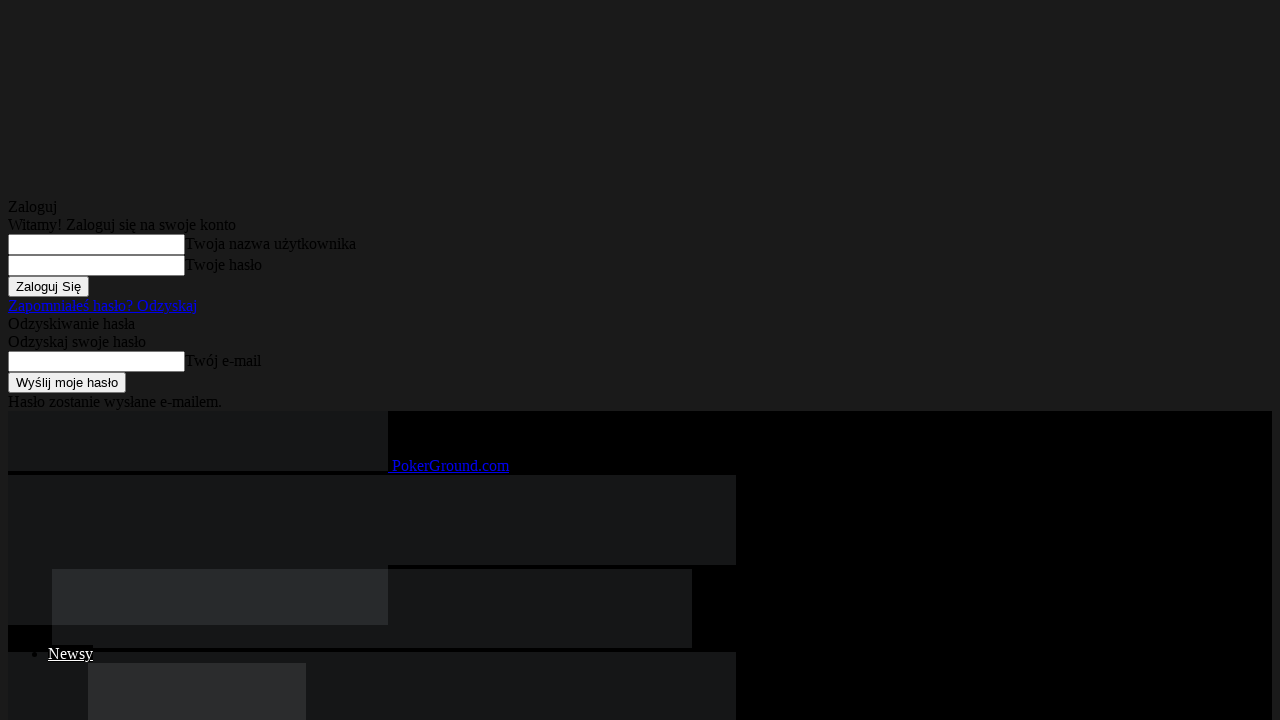

News page loaded successfully
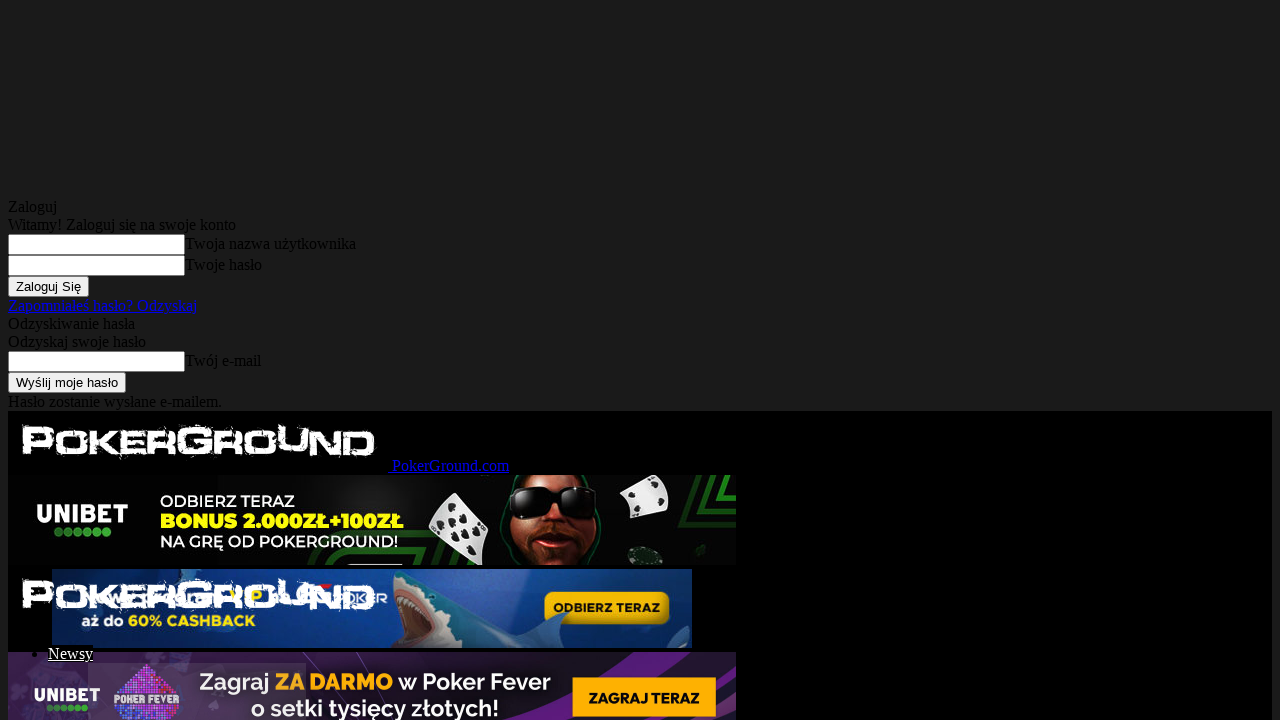

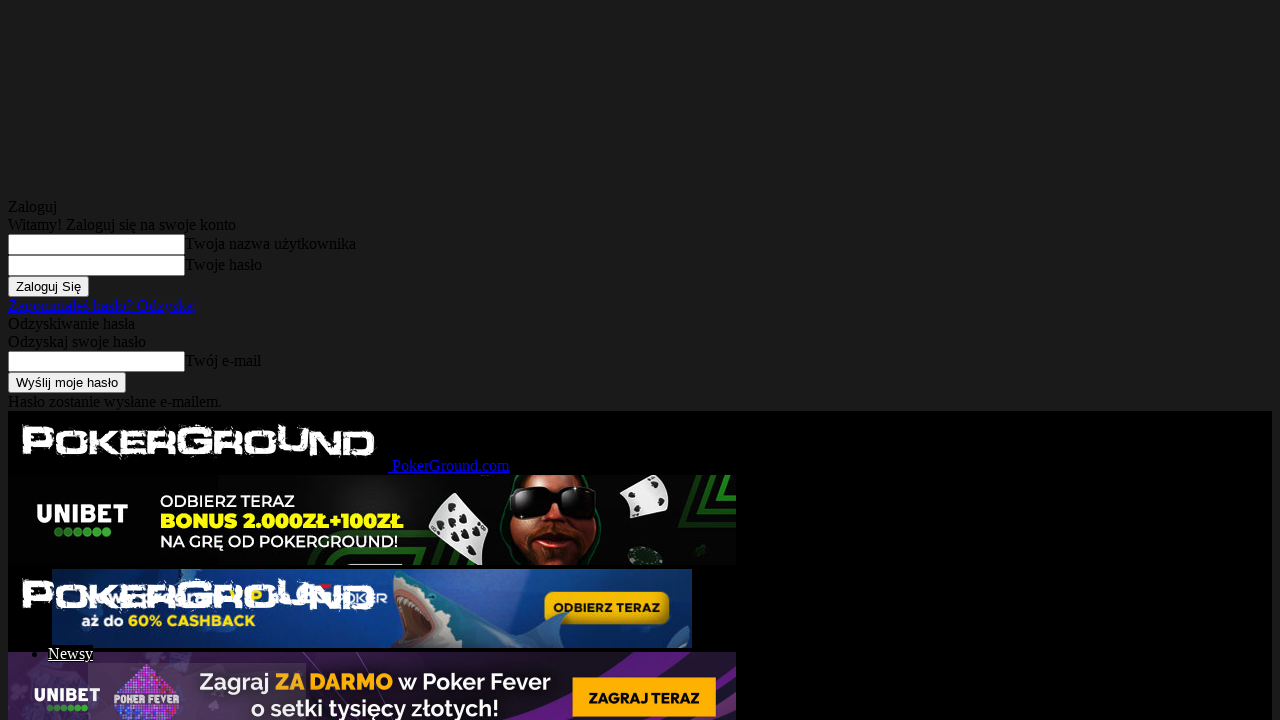